Tests dynamic controls functionality by clicking a button to enable a text input field, then entering text into the enabled field.

Starting URL: https://training-support.net/webelements/dynamic-controls

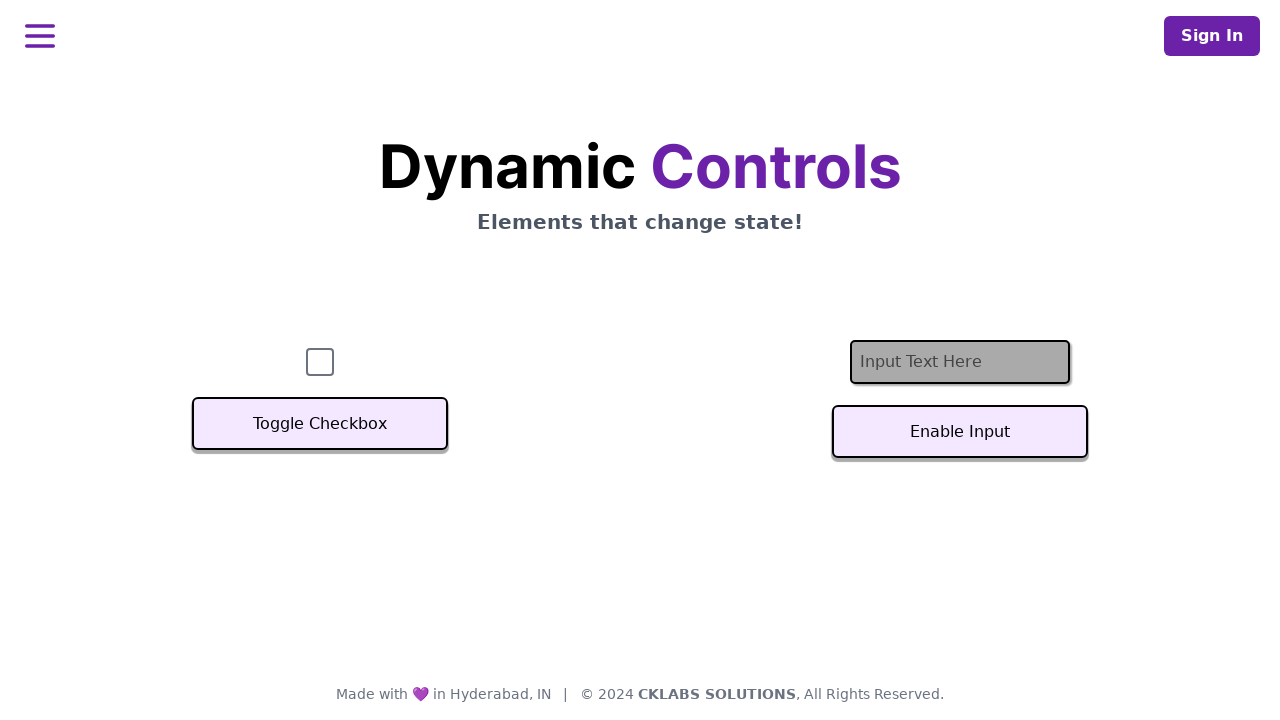

Located the text input field (#textInput)
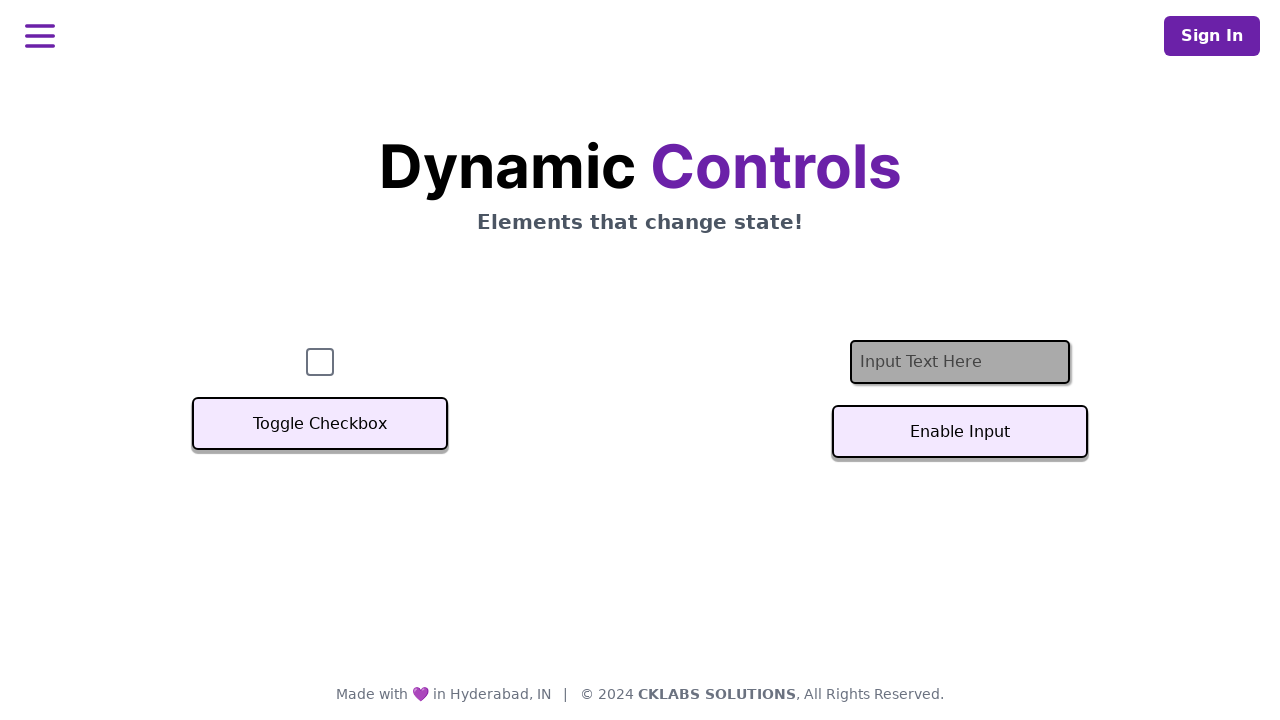

Clicked the button to enable the text input field at (960, 432) on #textInputButton
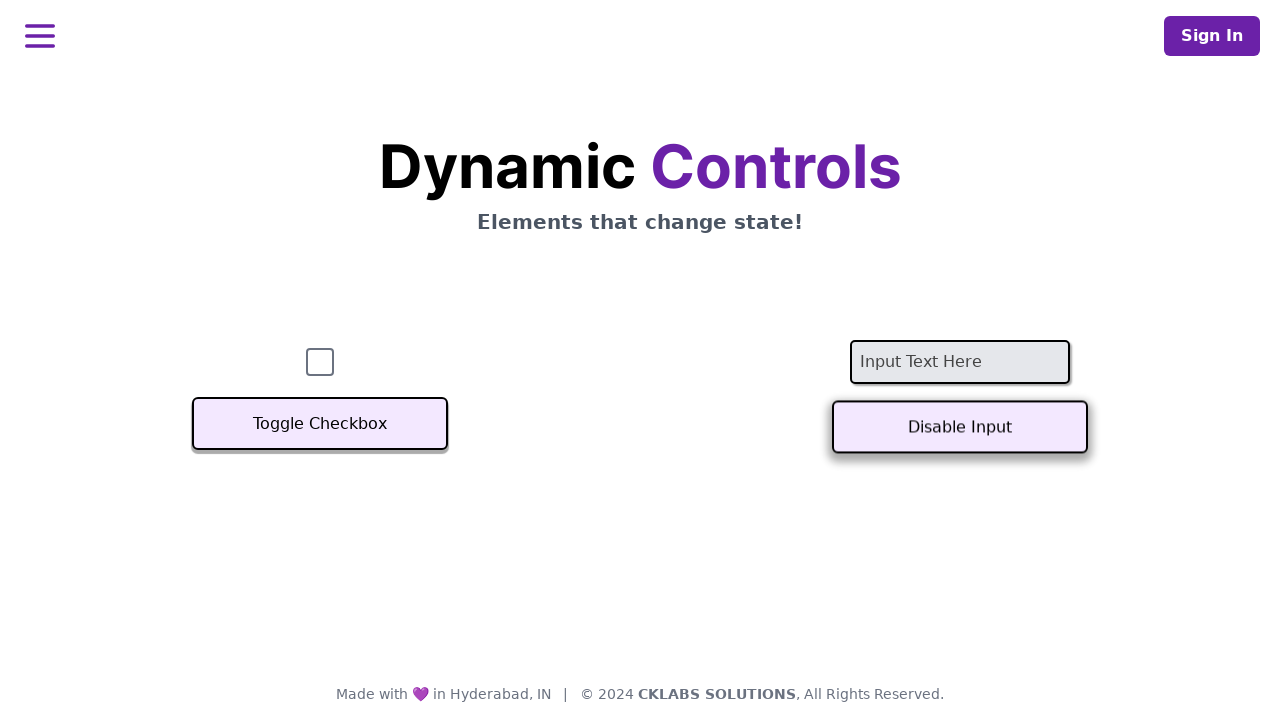

Text input field became visible
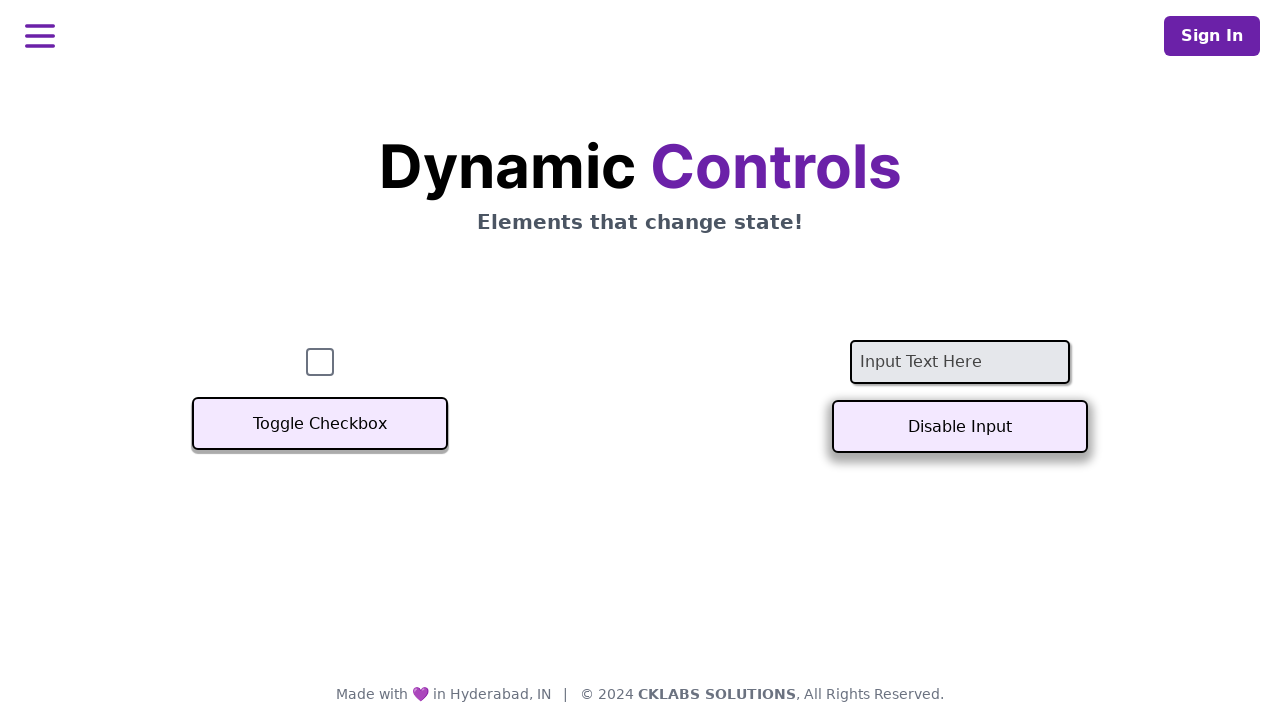

Text input field is now enabled and ready for input
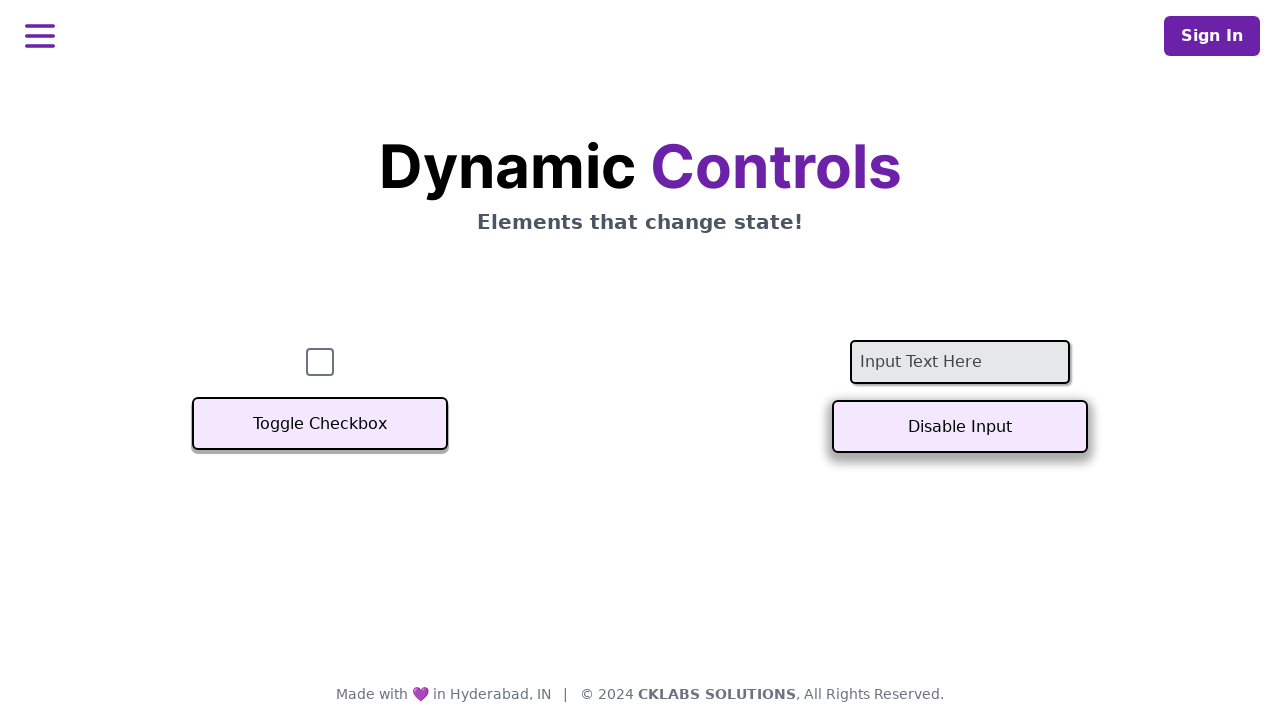

Entered text 'shilpa sneha rachana' into the enabled text input field on #textInput
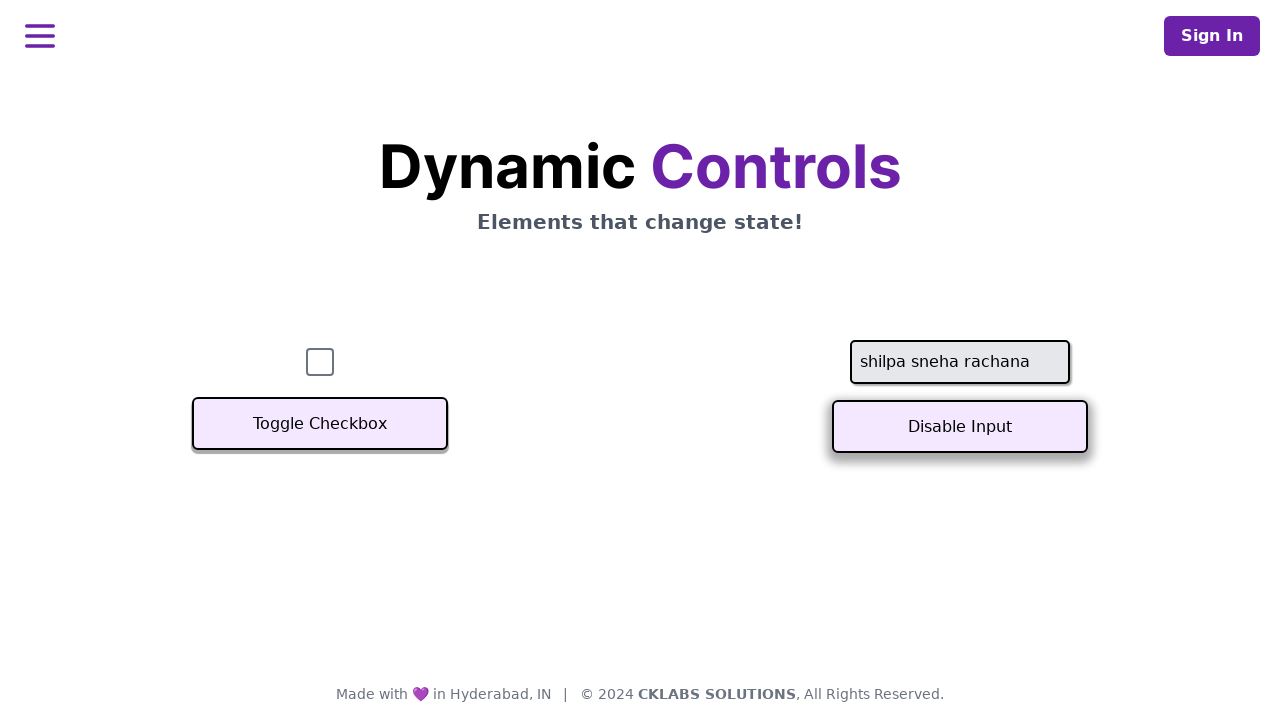

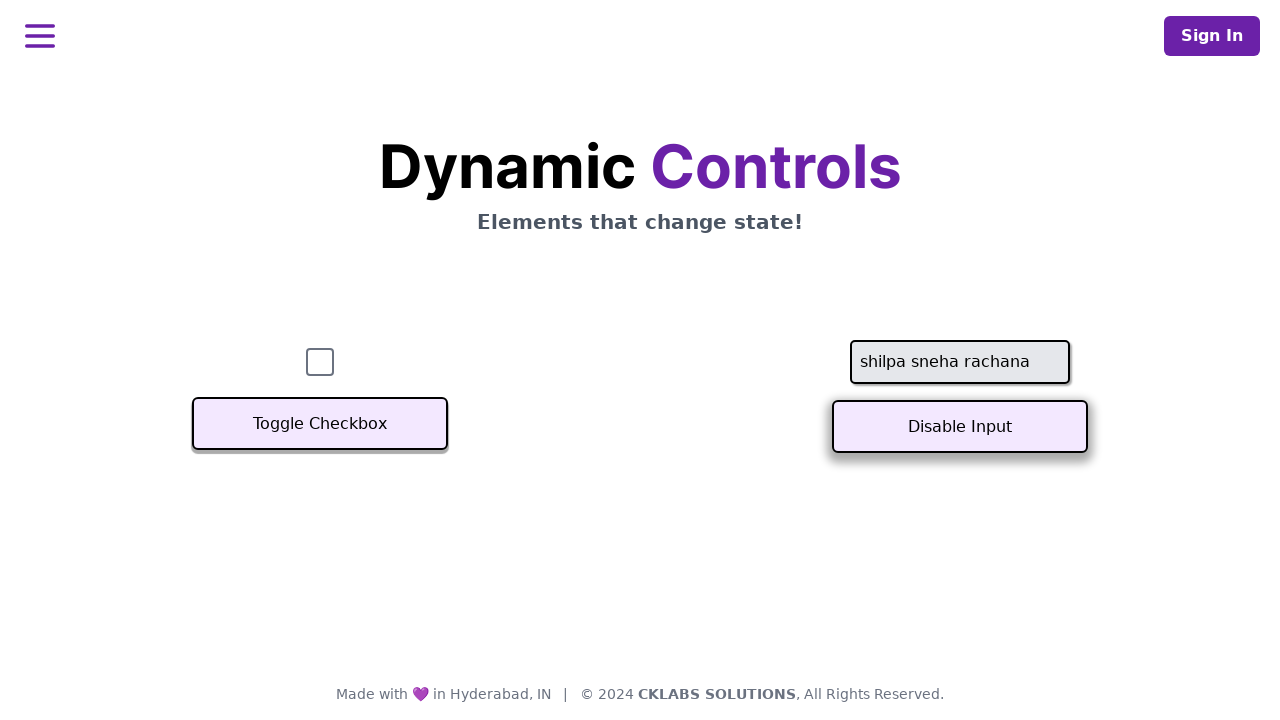